Tests window switching by opening new tabs and navigating between them

Starting URL: https://formy-project.herokuapp.com/switch-window

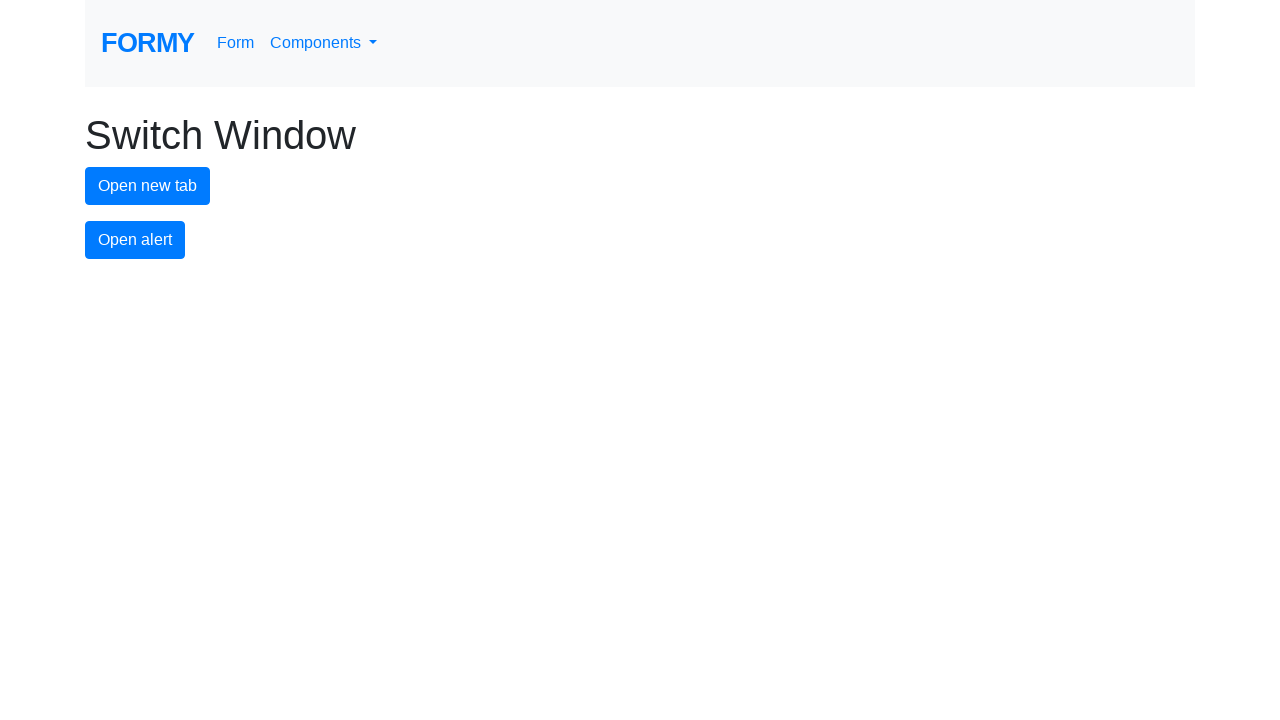

Clicked new tab button to open first new tab at (148, 186) on #new-tab-button
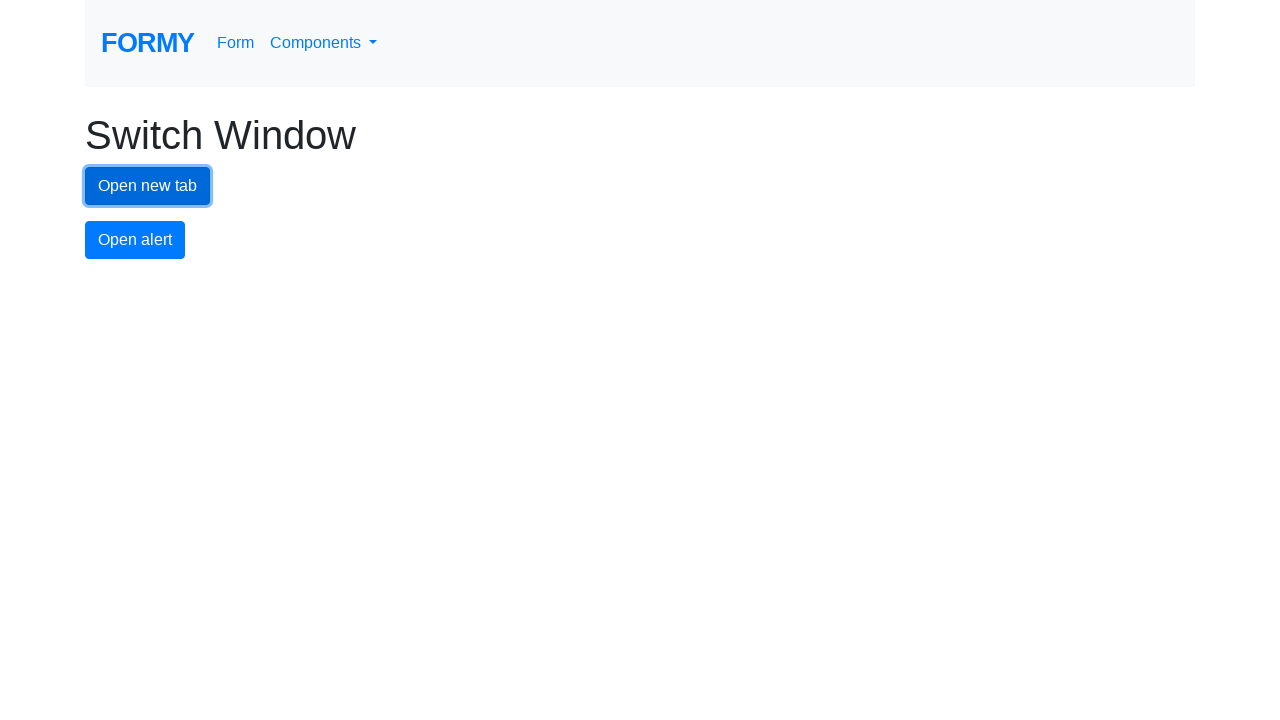

Clicked first link in new tab at (185, 324) on xpath=/html/body/div/div/li[1]/a
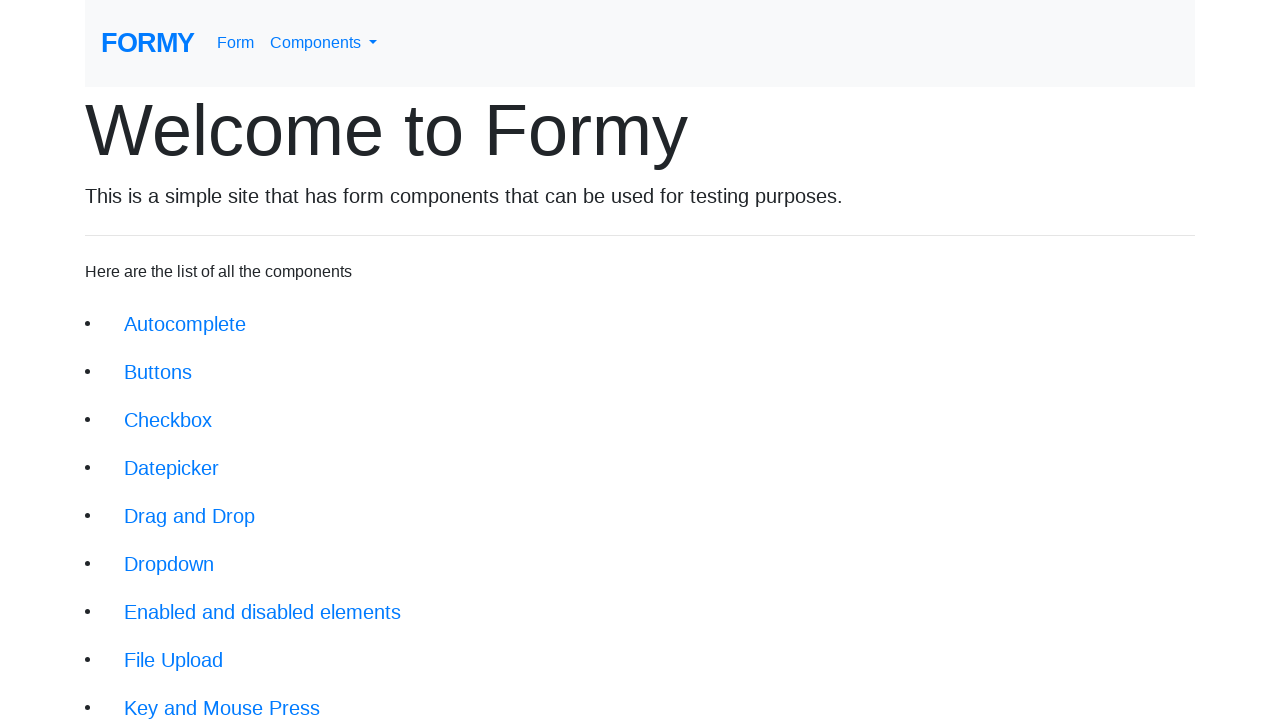

Switched back to original tab
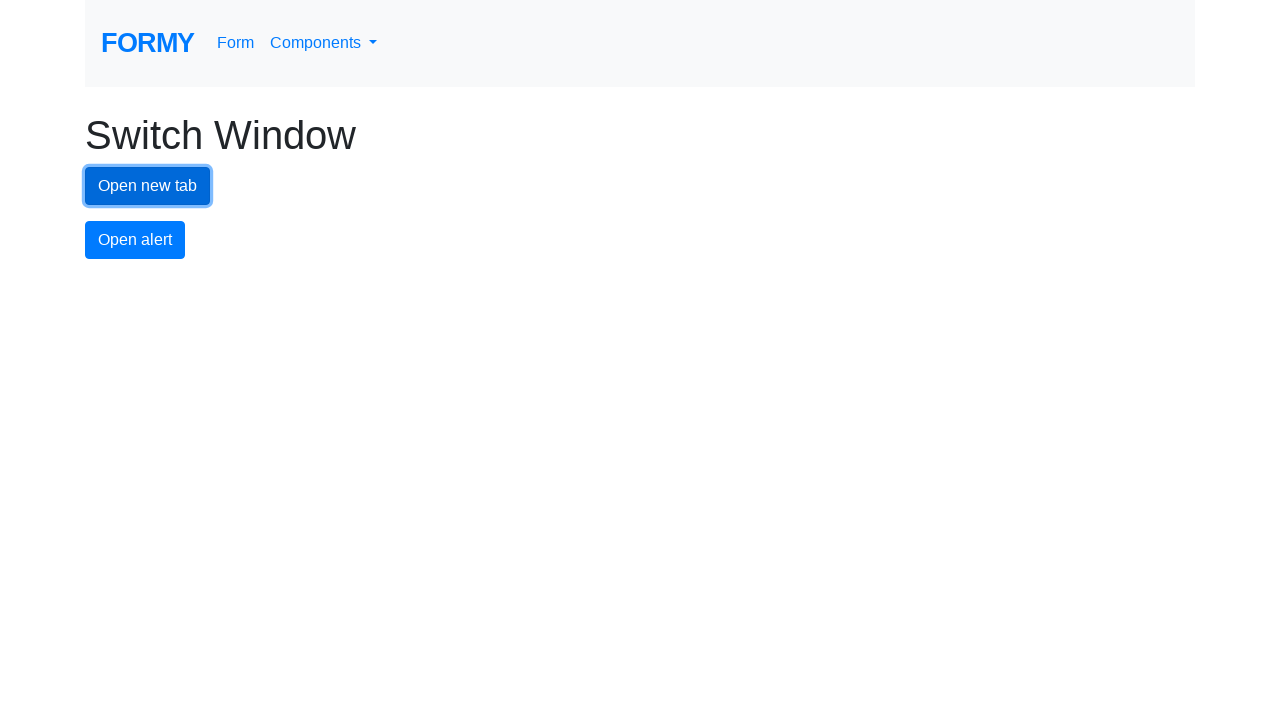

Clicked new tab button to open second new tab at (148, 186) on #new-tab-button
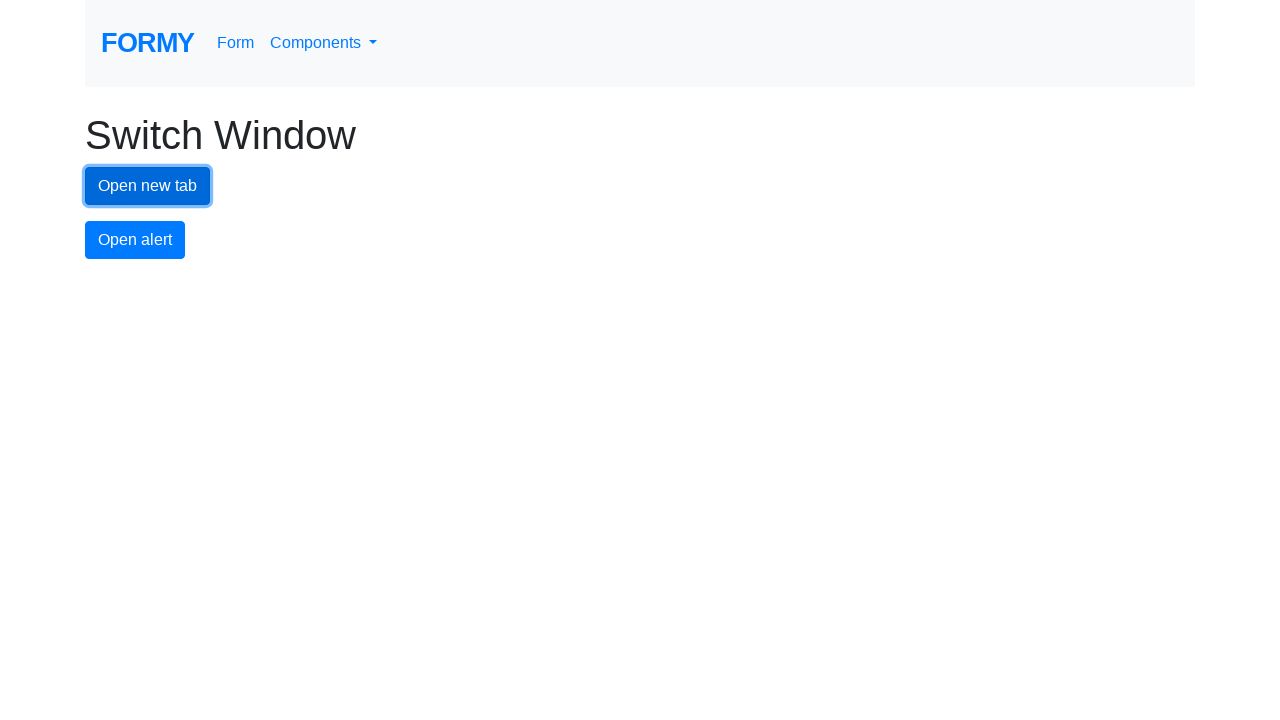

Clicked new tab button to open third new tab at (148, 186) on #new-tab-button
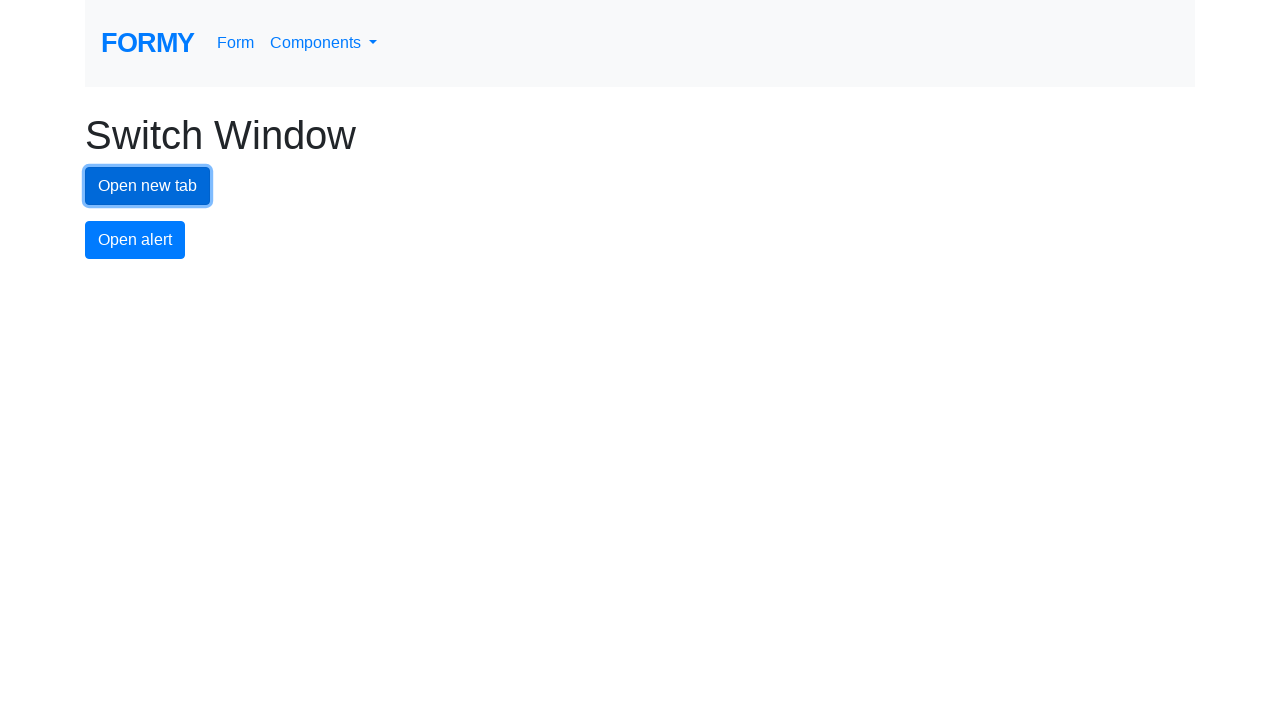

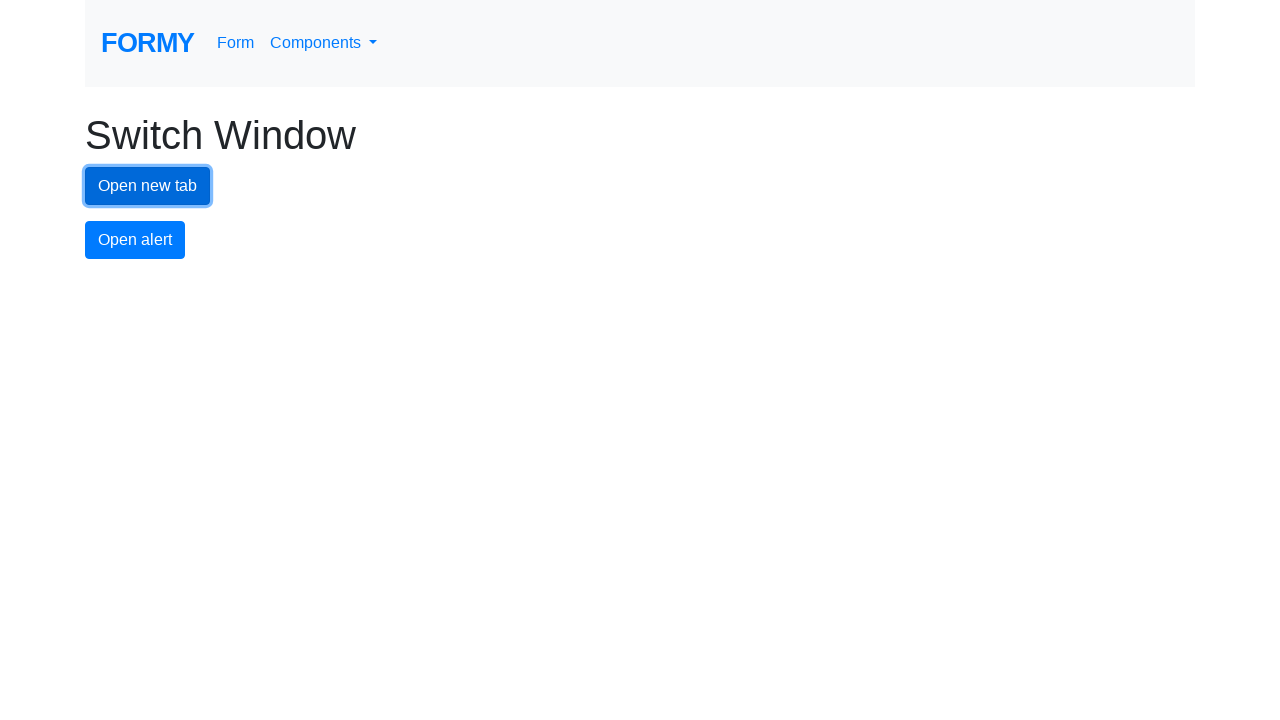